Tests the automation practice page by interacting with footer links and radio button elements, clicking through all radio buttons to verify they are displayed and can be selected

Starting URL: https://rahulshettyacademy.com/AutomationPractice/

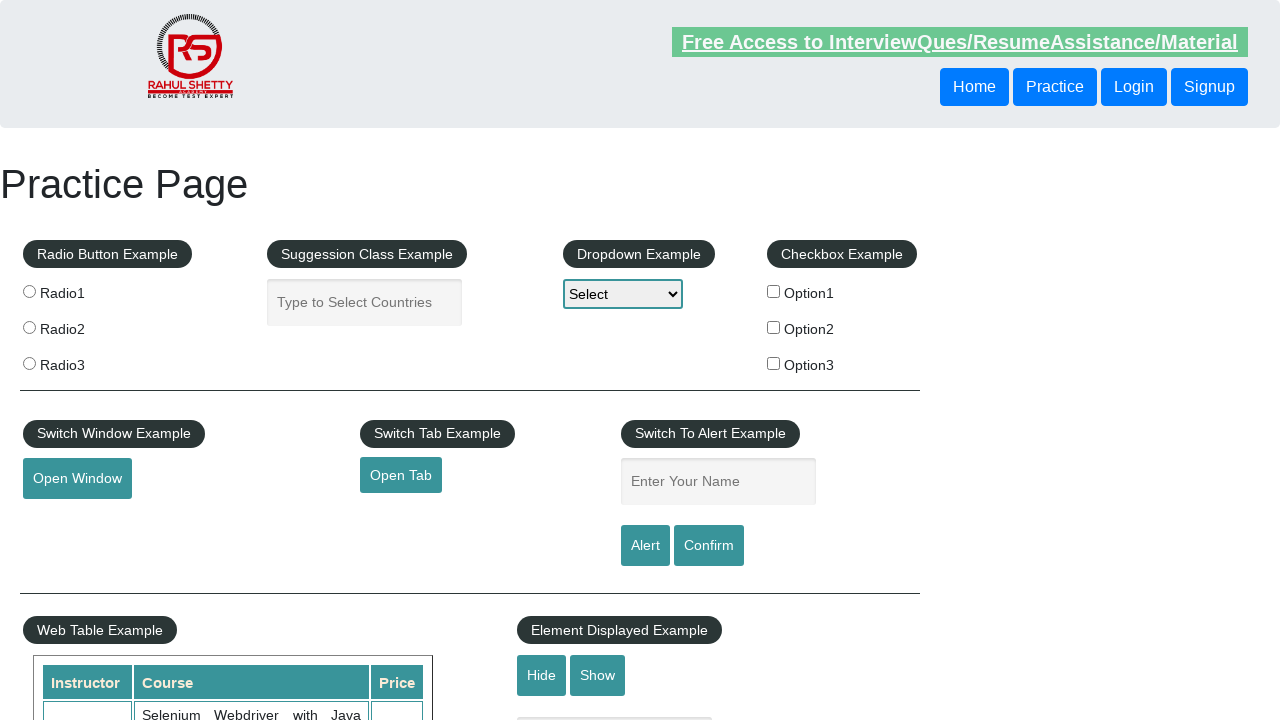

Waited for footer links to be visible
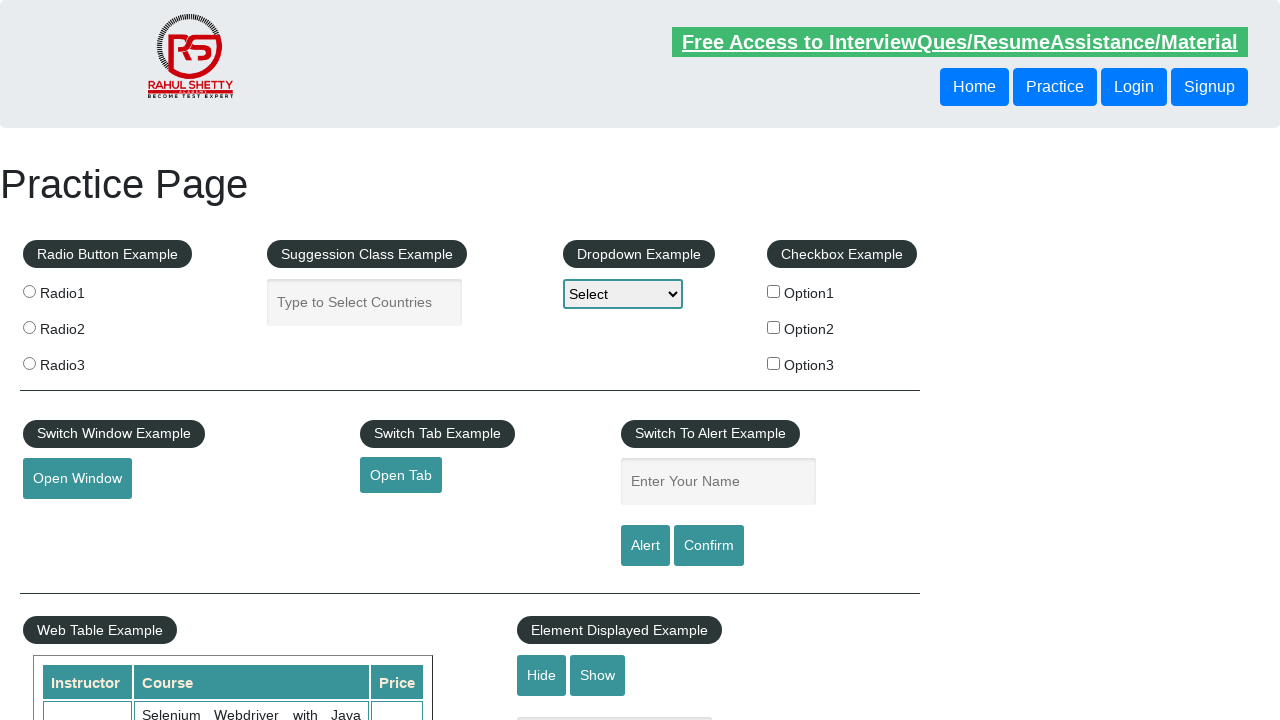

Located all radio buttons in the radio button example section
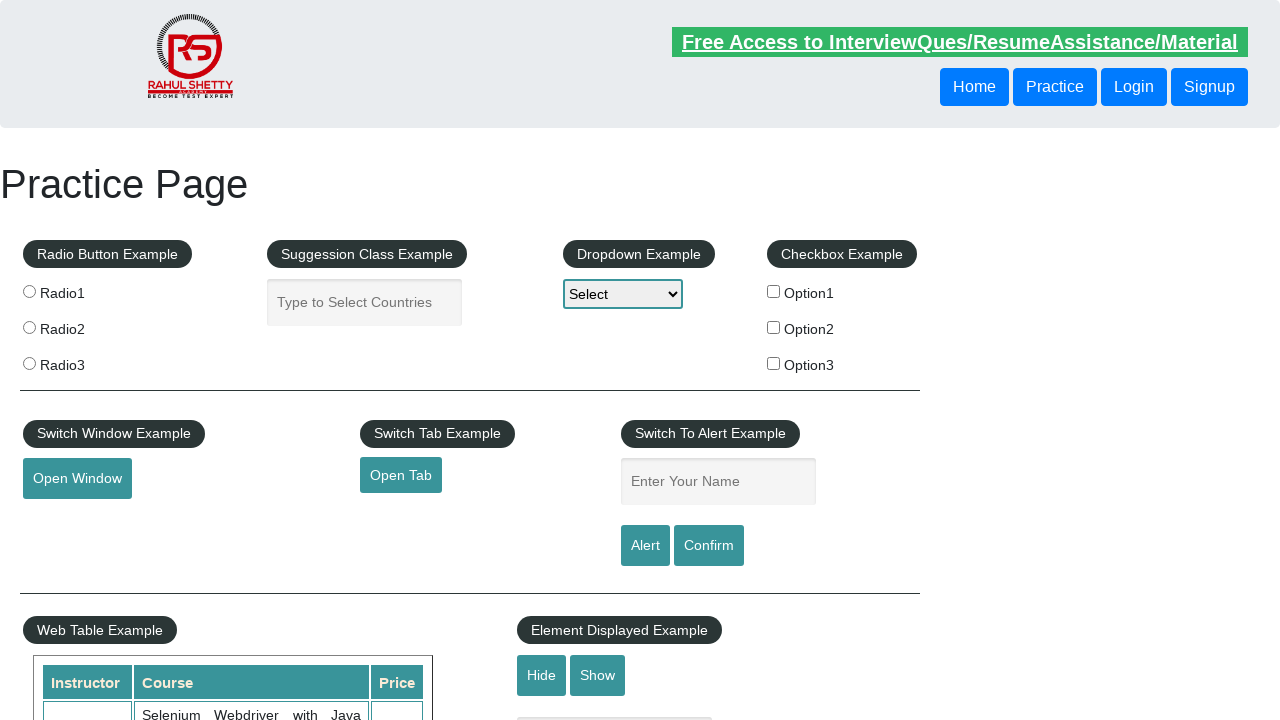

Found 3 radio buttons to test
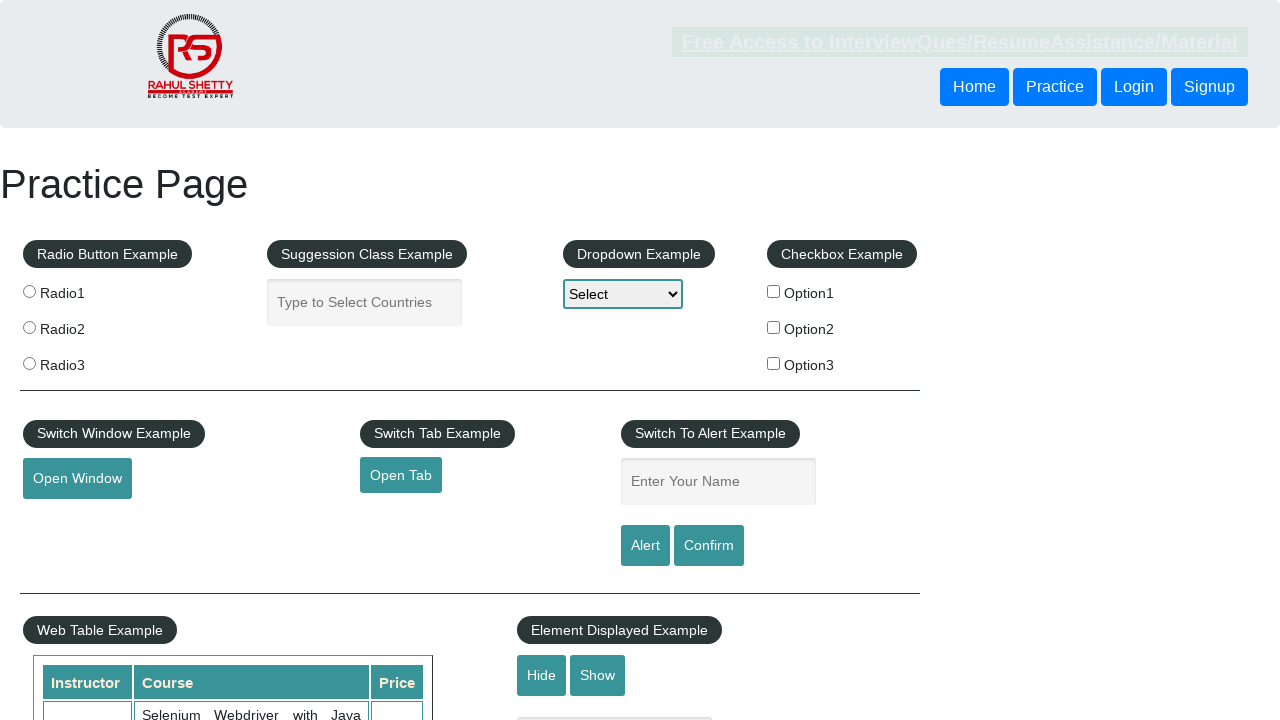

Clicked radio button 1 of 3 at (29, 291) on xpath=//div[@id='radio-btn-example']/fieldset/label/input >> nth=0
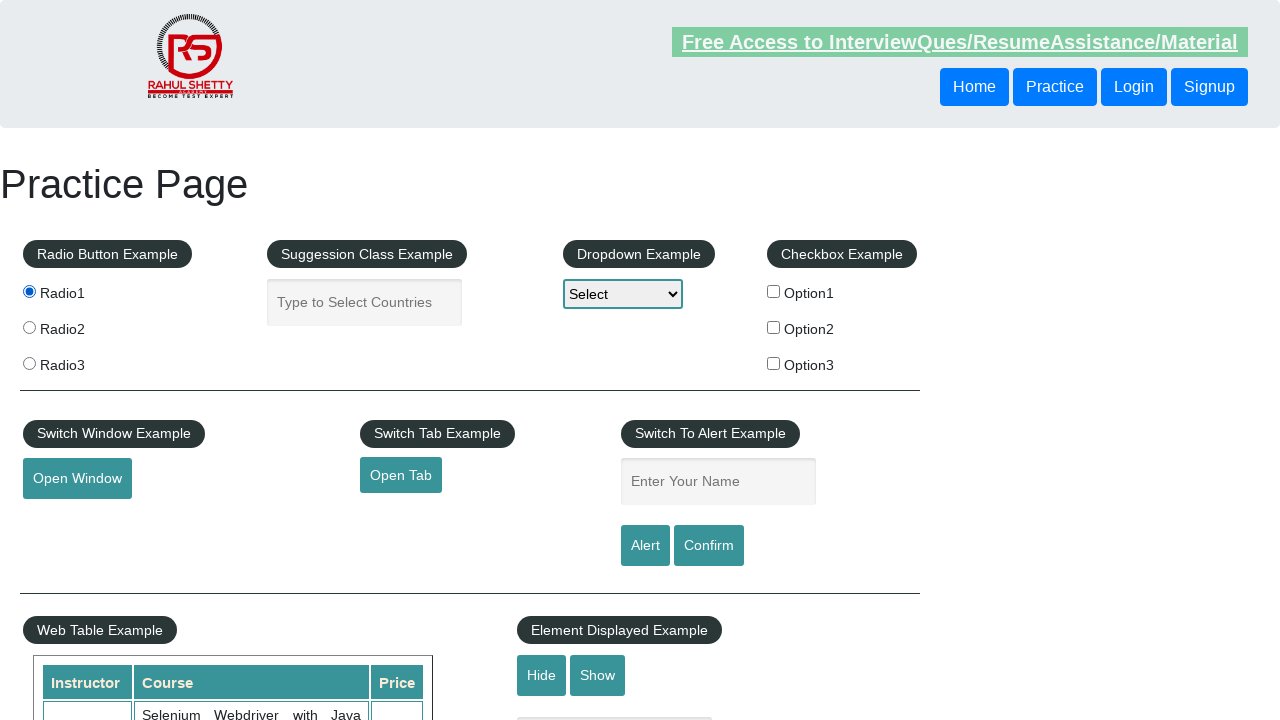

Clicked radio button 2 of 3 at (29, 327) on xpath=//div[@id='radio-btn-example']/fieldset/label/input >> nth=1
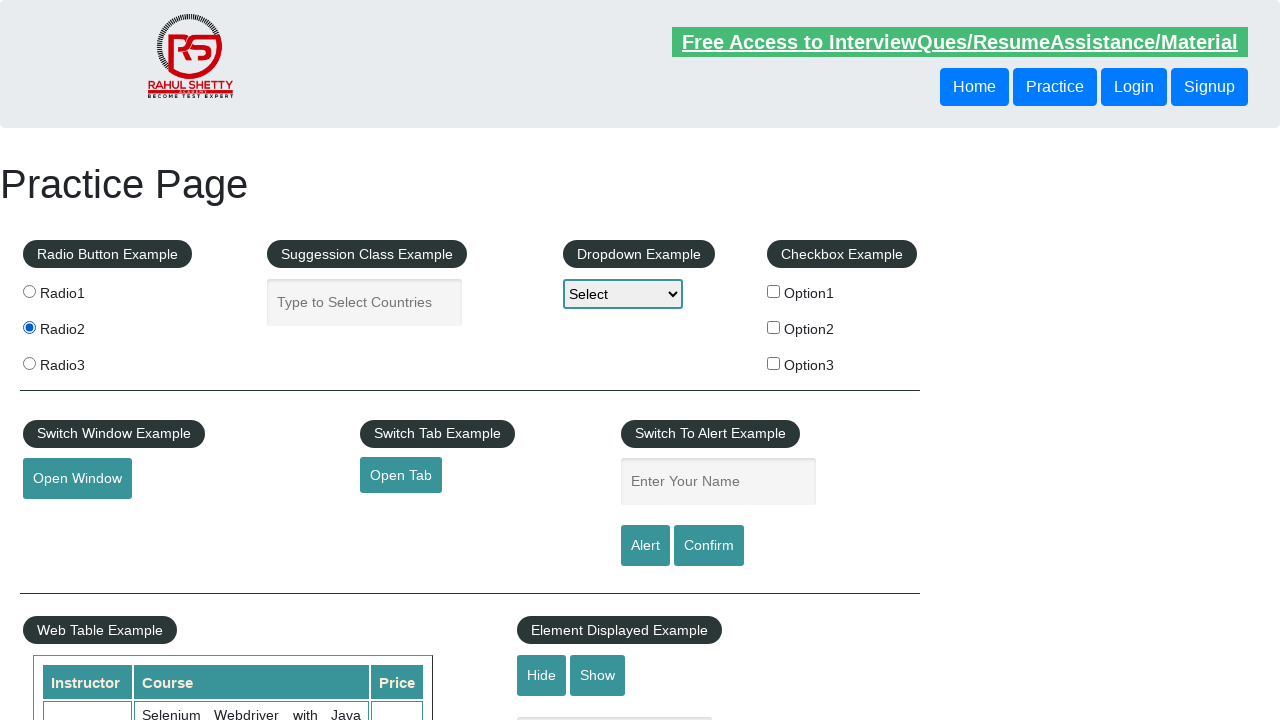

Clicked radio button 3 of 3 at (29, 363) on xpath=//div[@id='radio-btn-example']/fieldset/label/input >> nth=2
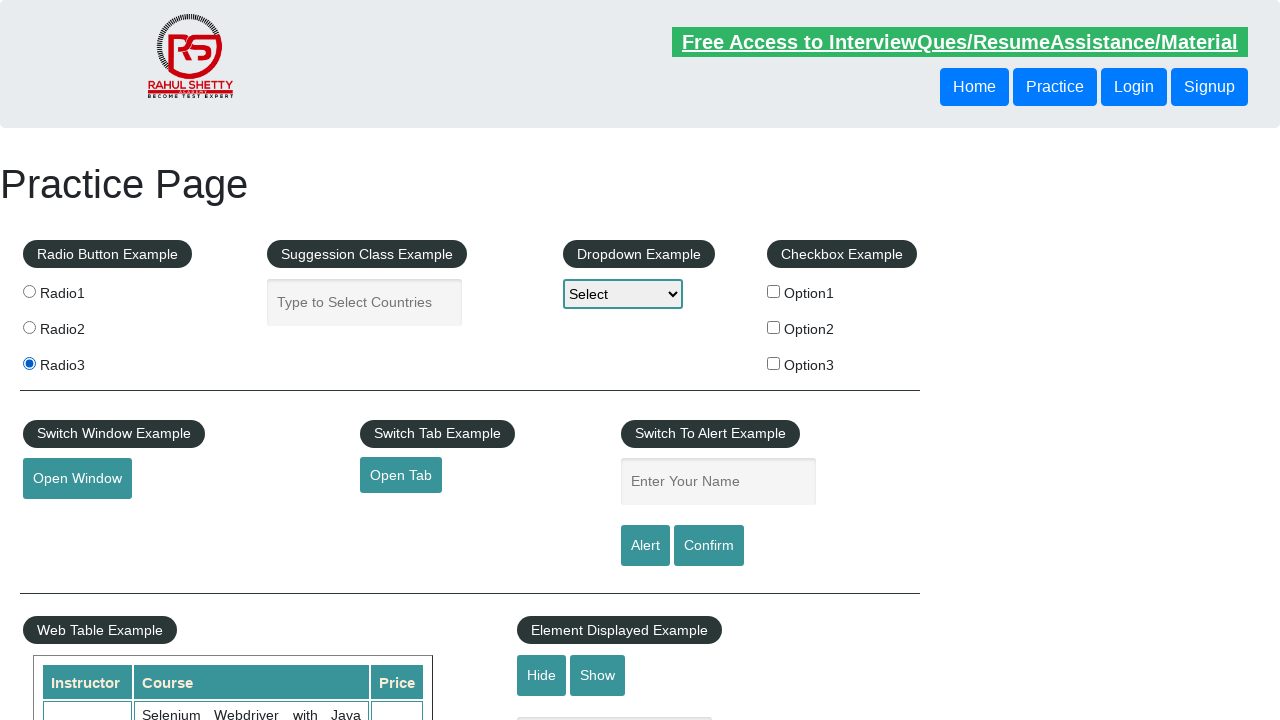

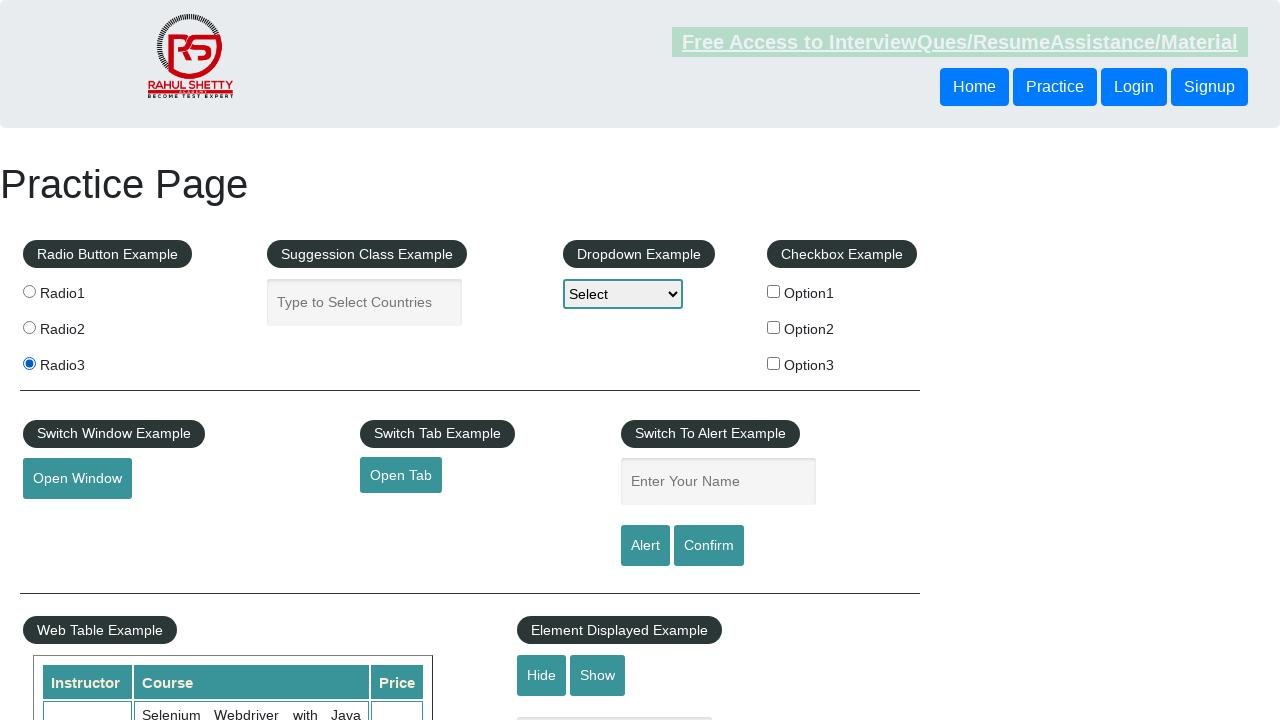